Tests a simple input form by entering text into a field, submitting the form, and verifying the result is displayed

Starting URL: https://www.qa-practice.com/elements/input/simple

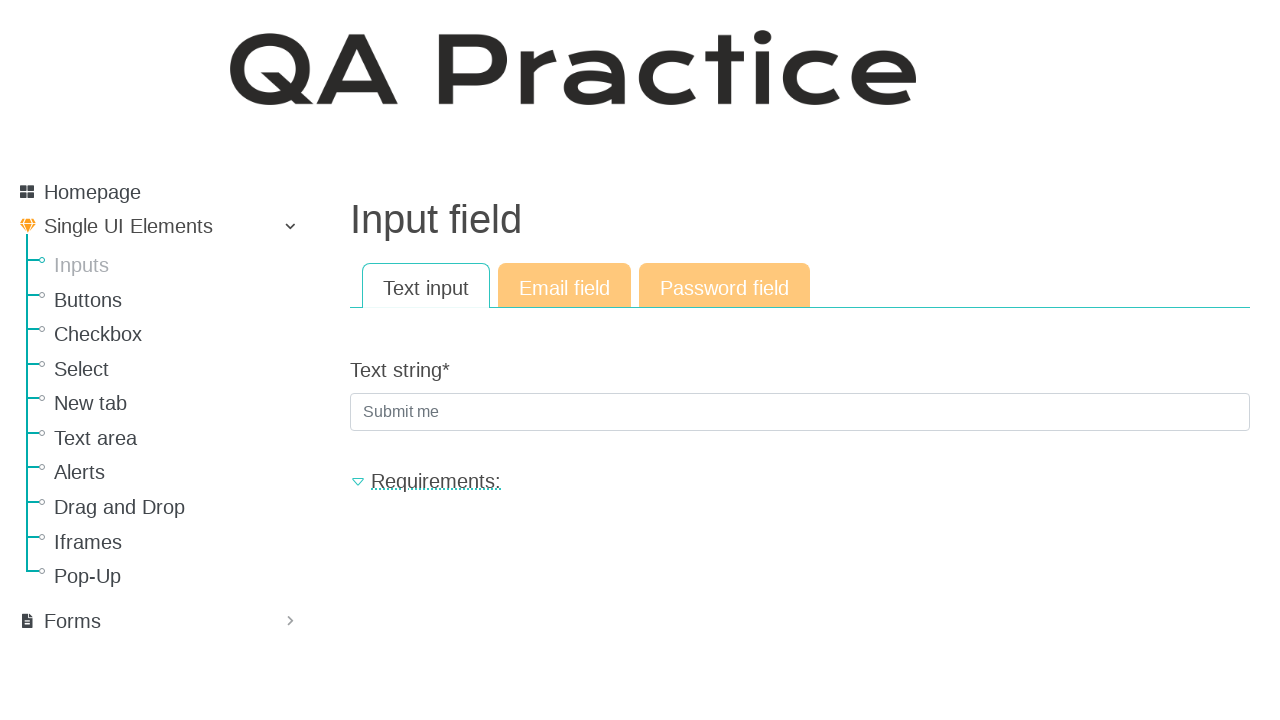

Filled text input field with 'typingsometext23_0' on input[name='text_string']
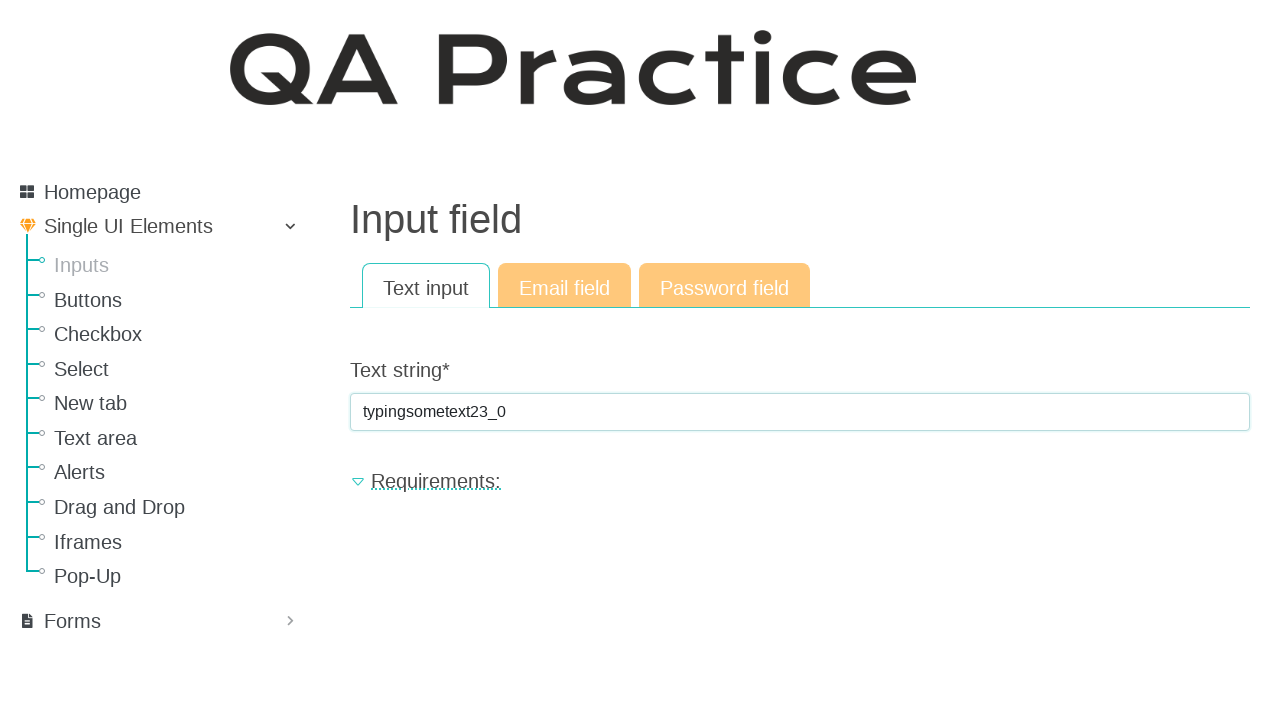

Pressed Enter to submit the form on input[name='text_string']
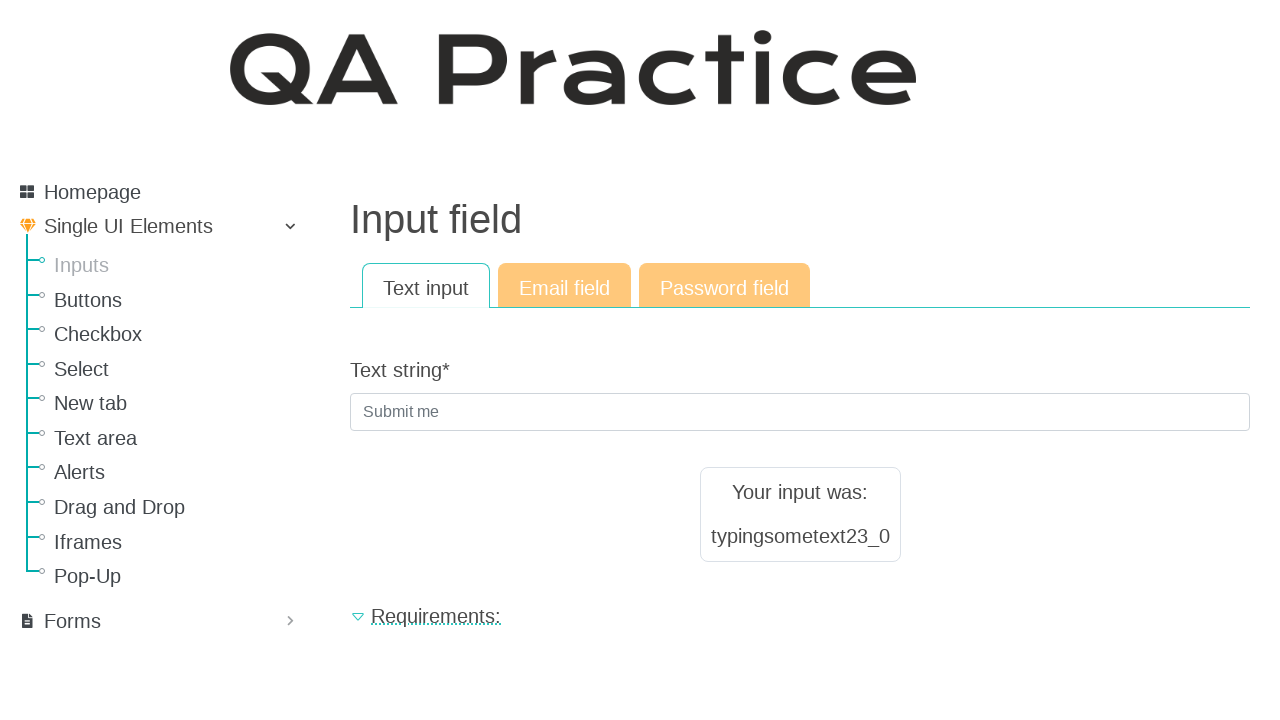

Result text element appeared on page
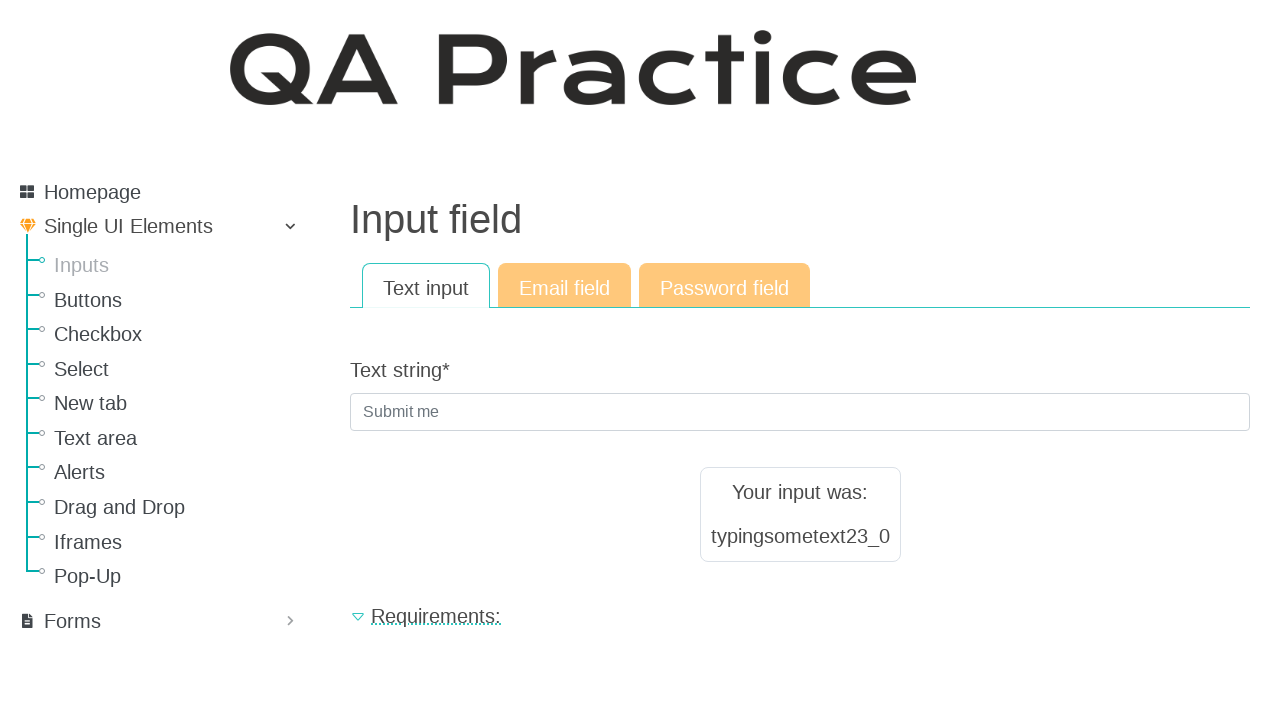

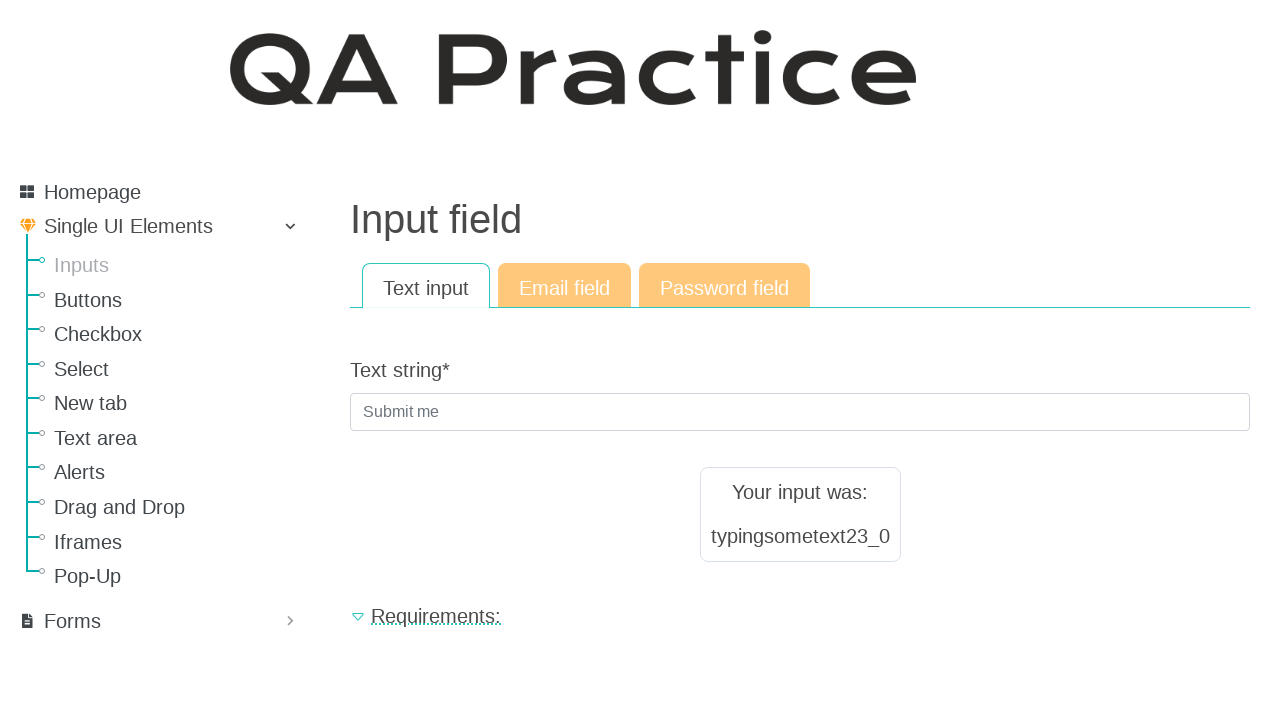